Tests React Semantic UI dropdown by clicking on it and selecting "Elliot Fu" from the list

Starting URL: https://react.semantic-ui.com/maximize/dropdown-example-selection/

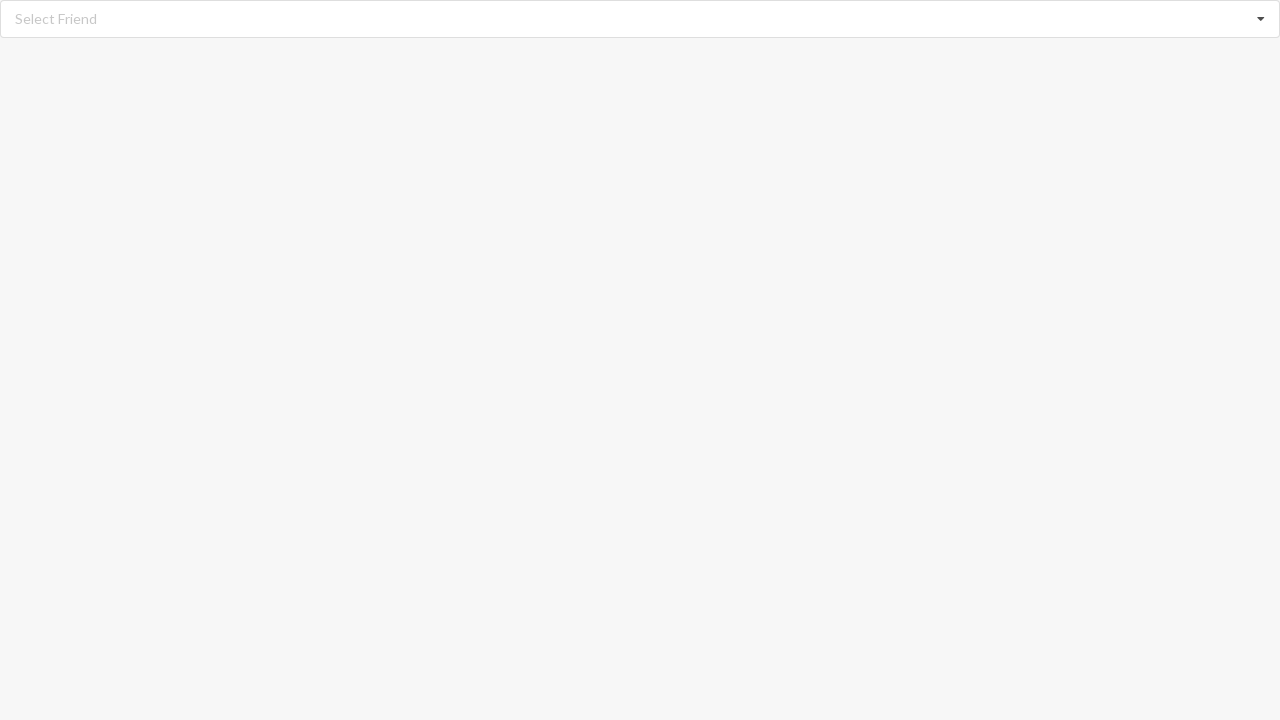

Clicked on dropdown to open it at (640, 19) on xpath=//div[@role='listbox']
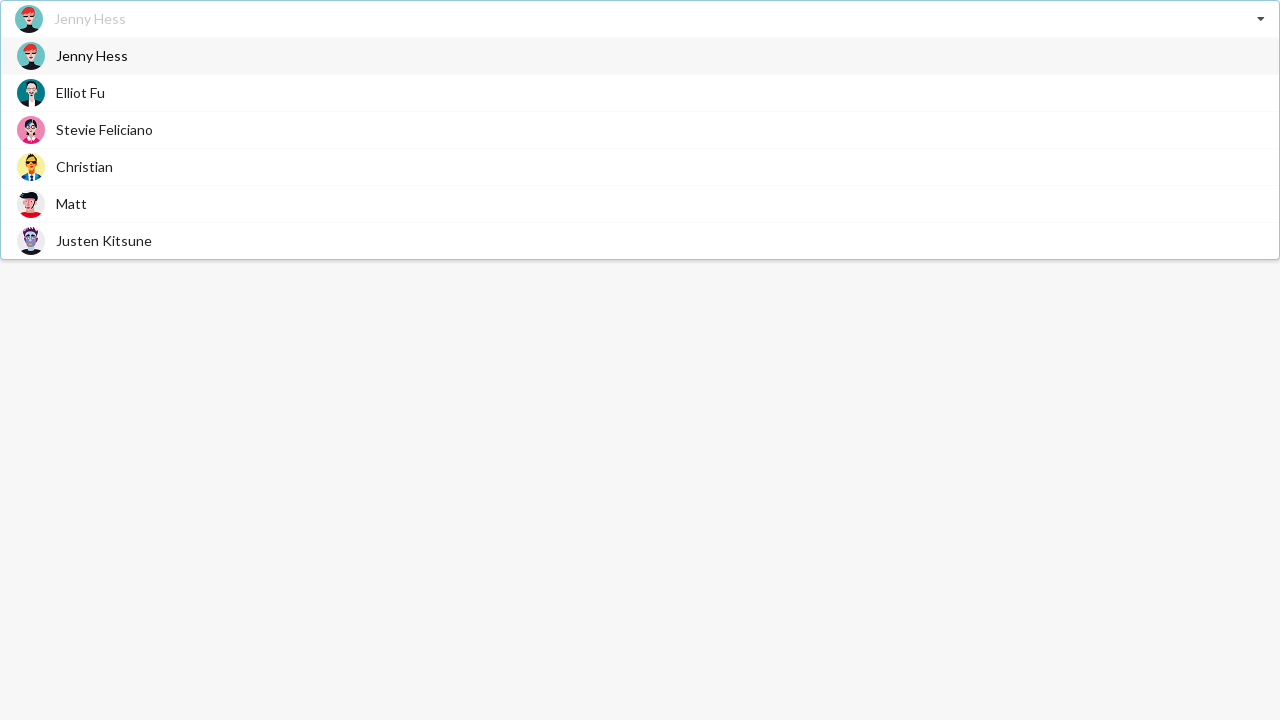

Dropdown menu is now visible
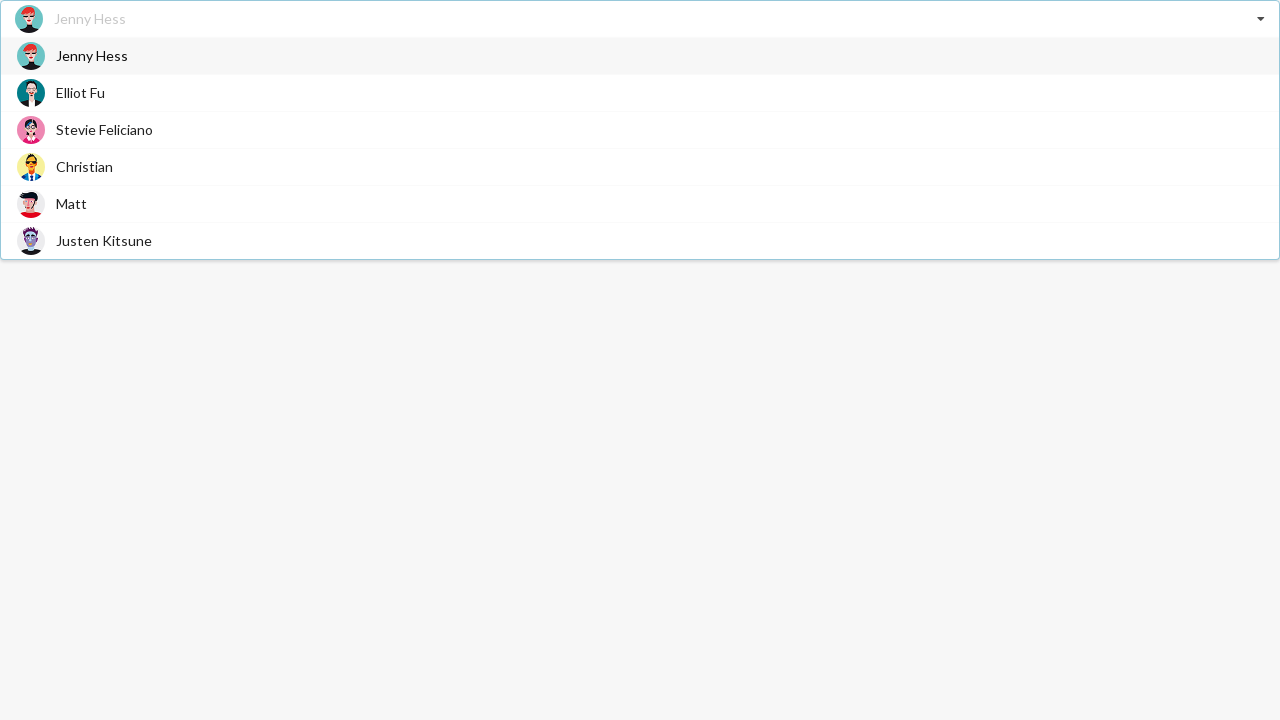

Retrieved all dropdown menu items
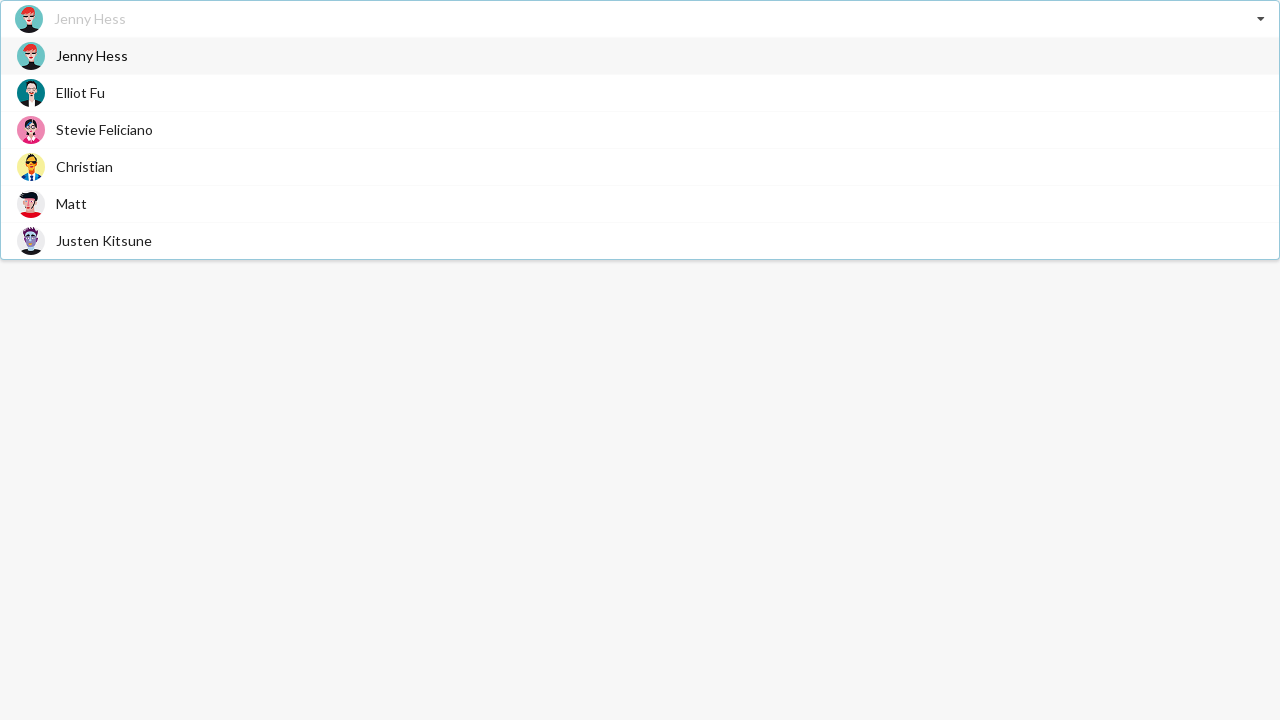

Selected 'Elliot Fu' from dropdown menu at (80, 92) on xpath=//div[@class= 'visible menu transition']//span >> nth=1
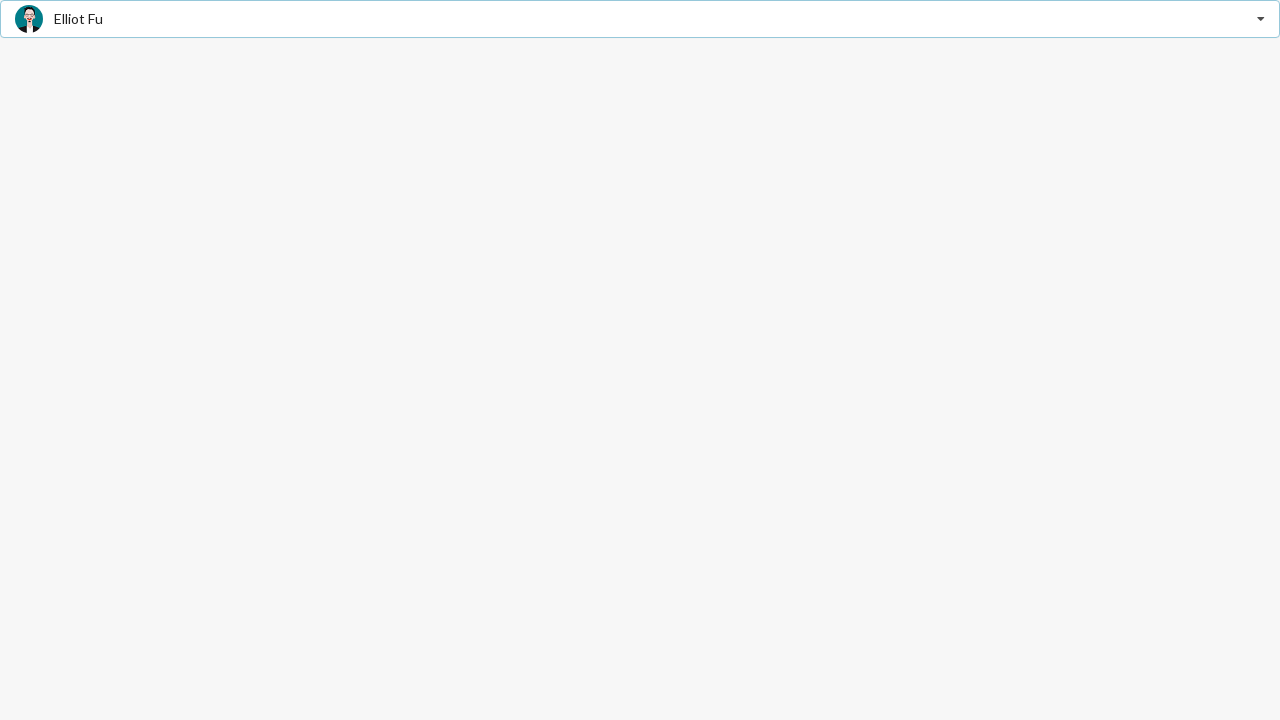

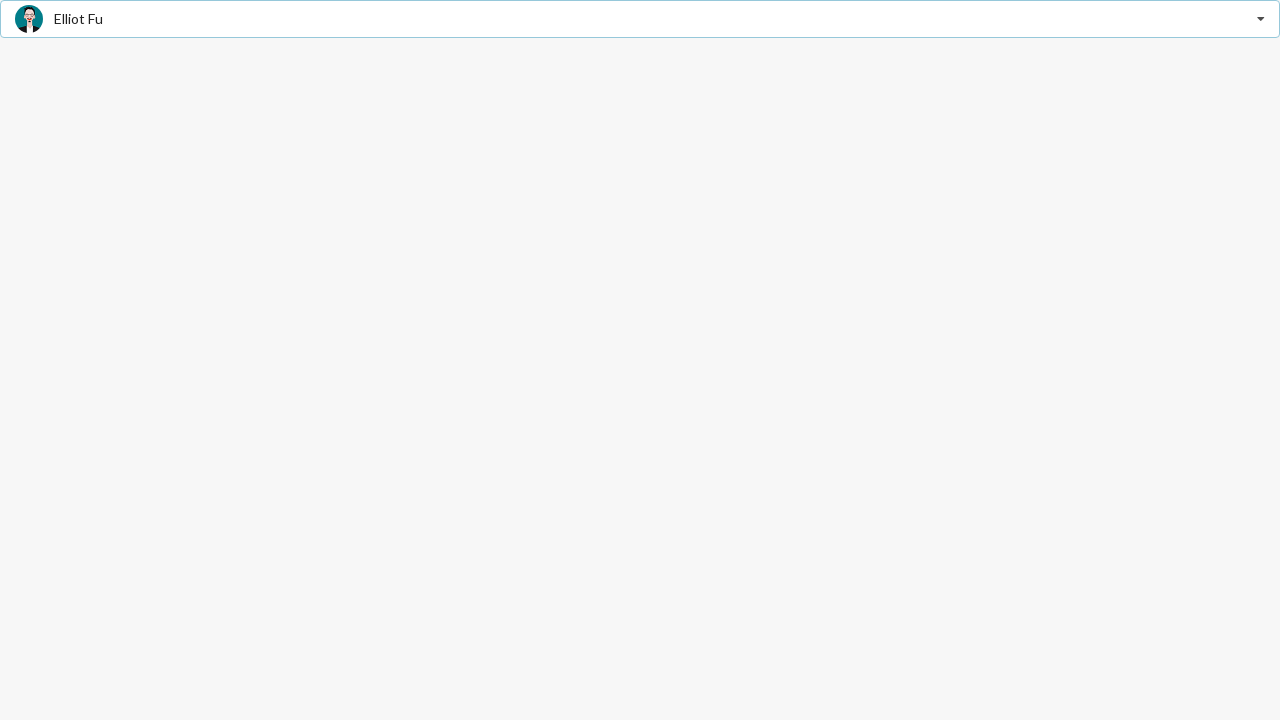